Tests marking individual items as complete by checking their checkboxes

Starting URL: https://demo.playwright.dev/todomvc

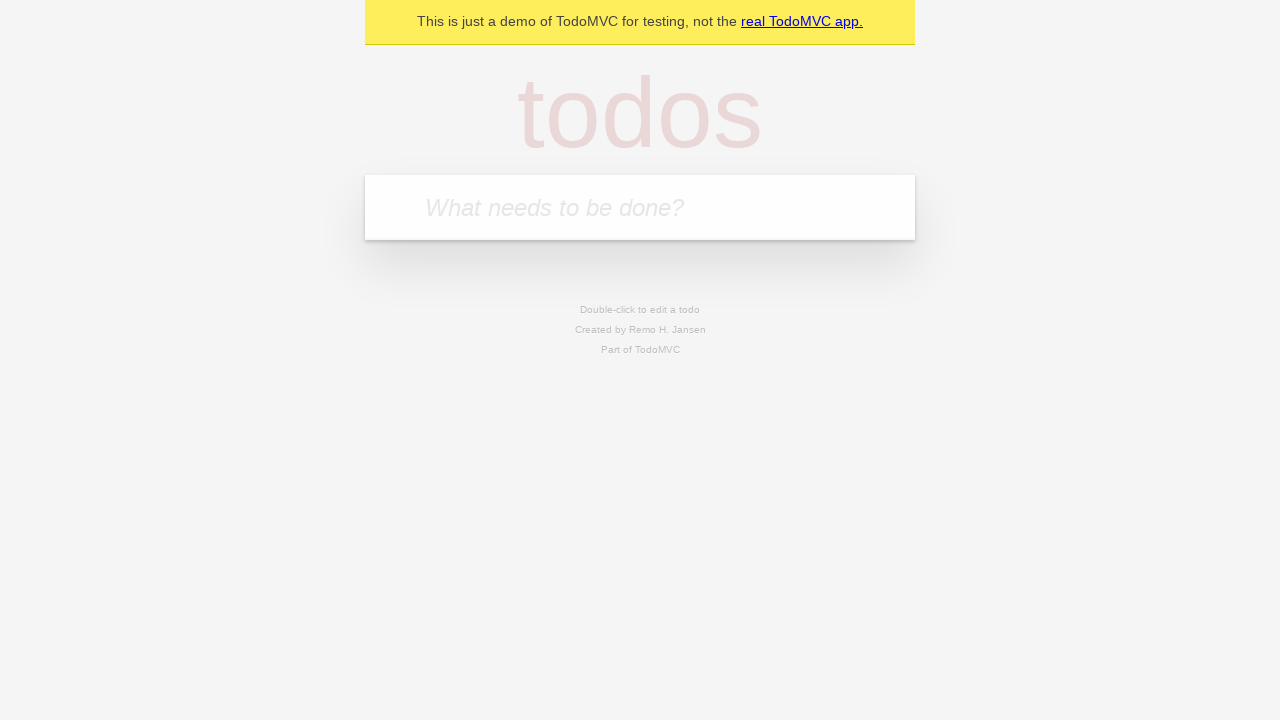

Filled todo input with 'buy some cheese' on internal:attr=[placeholder="What needs to be done?"i]
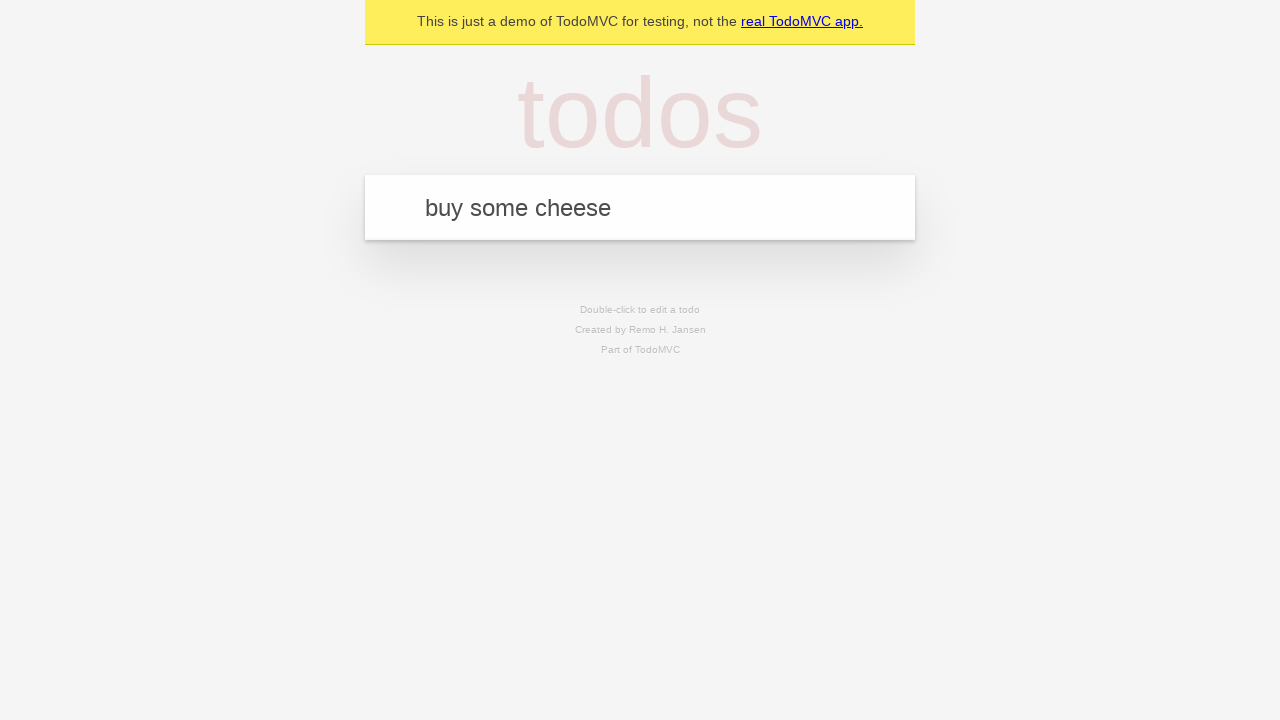

Pressed Enter to add 'buy some cheese' to the list on internal:attr=[placeholder="What needs to be done?"i]
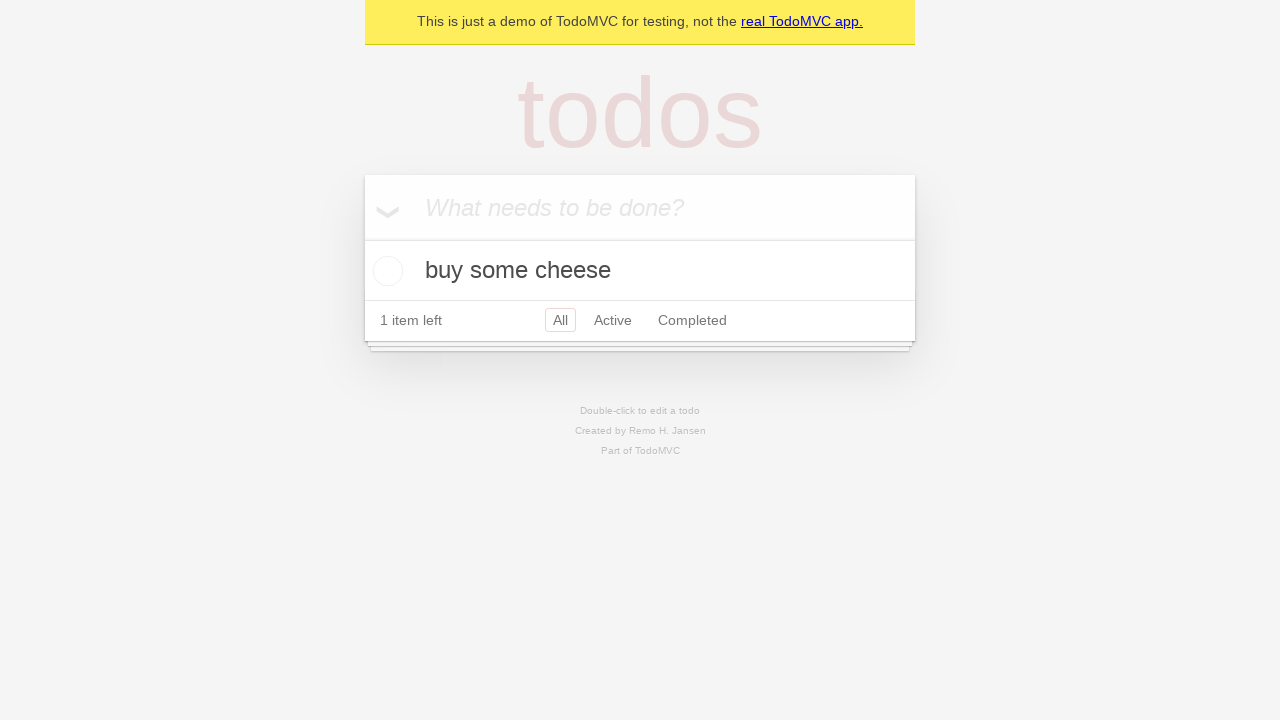

Filled todo input with 'feed the cat' on internal:attr=[placeholder="What needs to be done?"i]
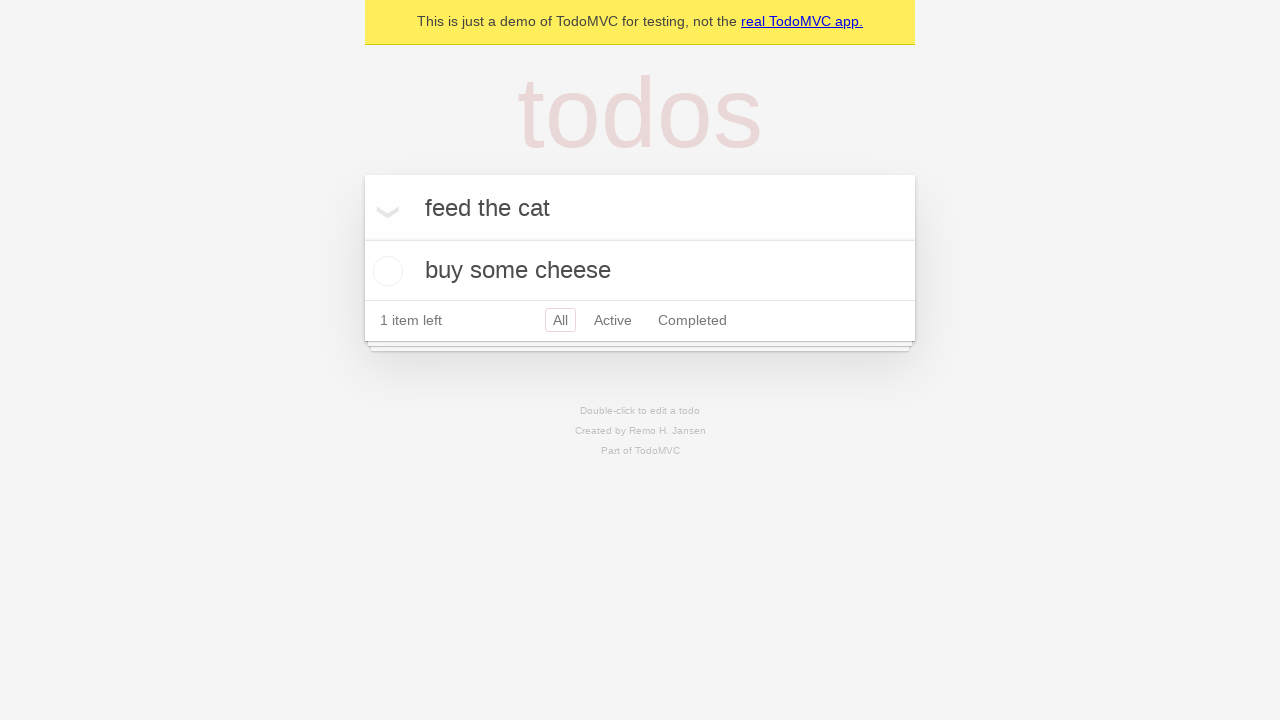

Pressed Enter to add 'feed the cat' to the list on internal:attr=[placeholder="What needs to be done?"i]
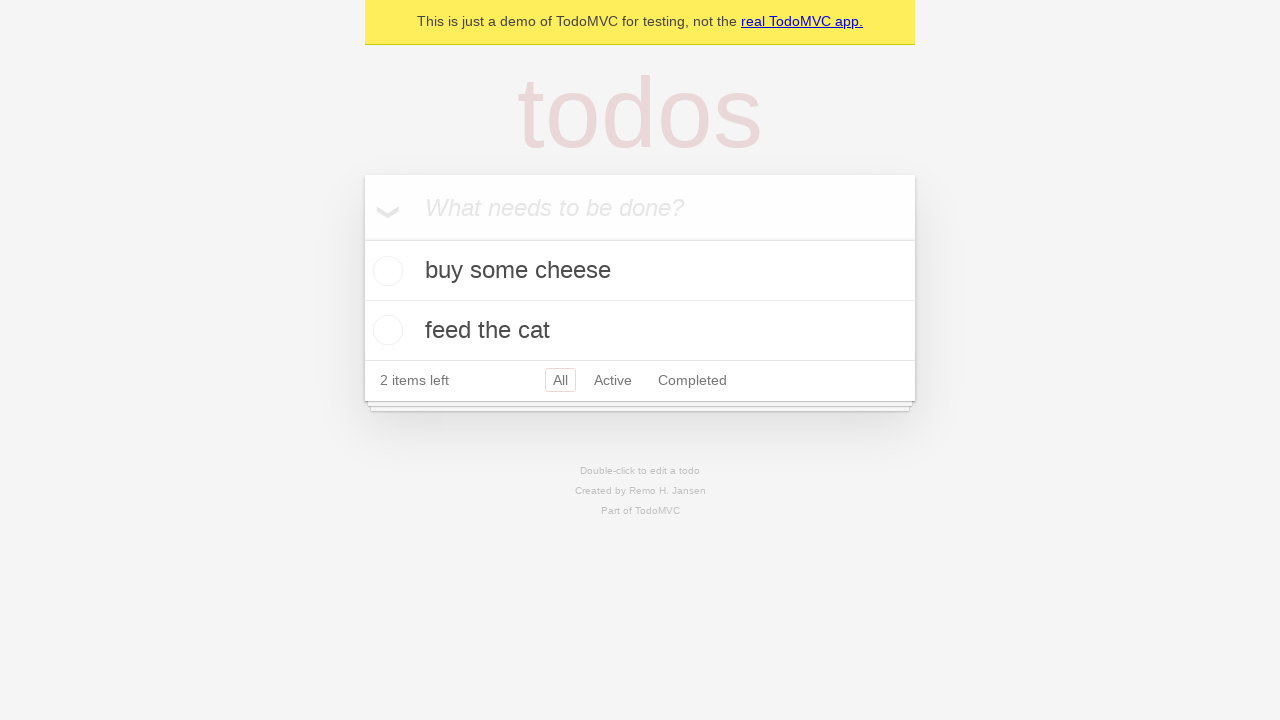

Waited for both todo items to appear in the DOM
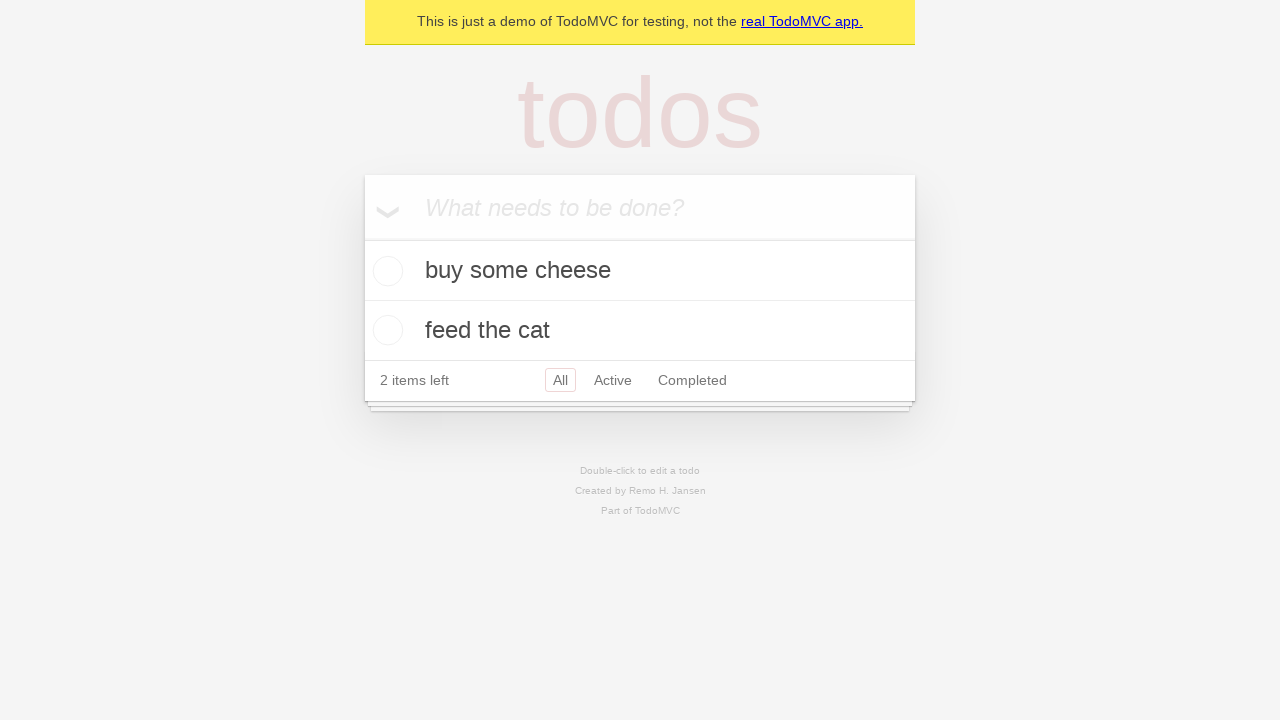

Checked the first todo item checkbox at (385, 271) on internal:testid=[data-testid="todo-item"s] >> nth=0 >> internal:role=checkbox
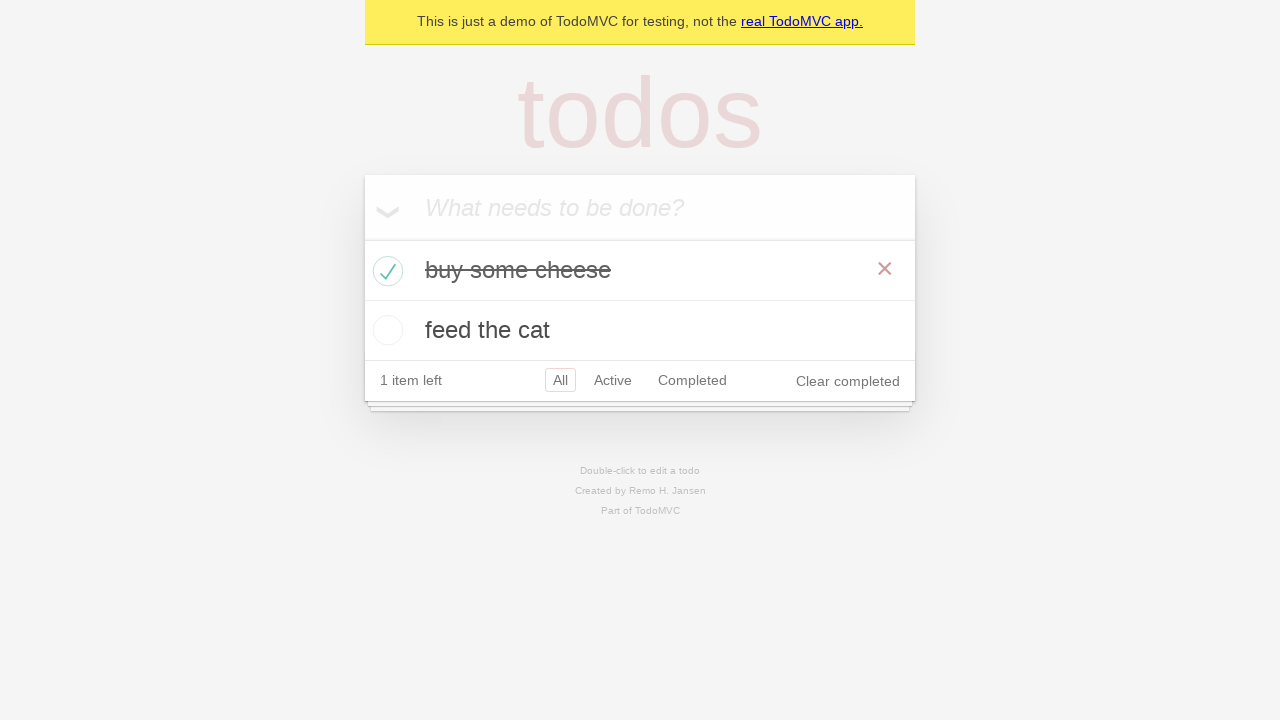

Checked the second todo item checkbox at (385, 330) on internal:testid=[data-testid="todo-item"s] >> nth=1 >> internal:role=checkbox
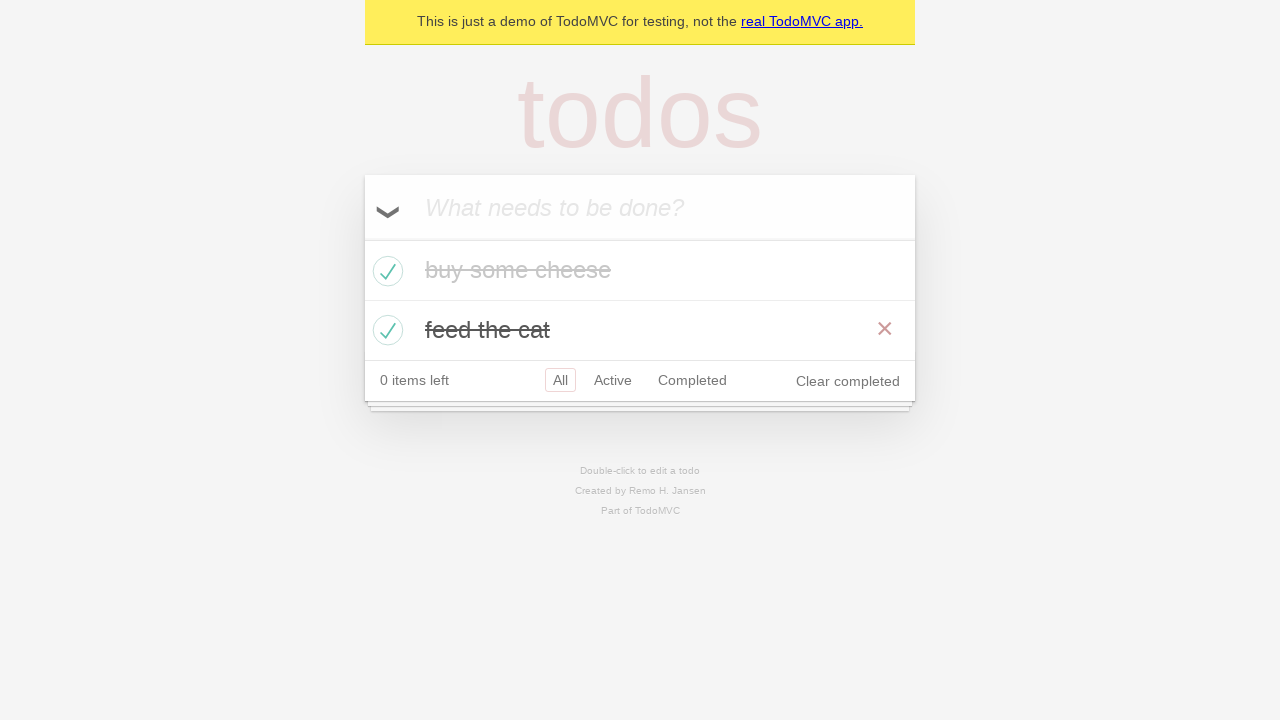

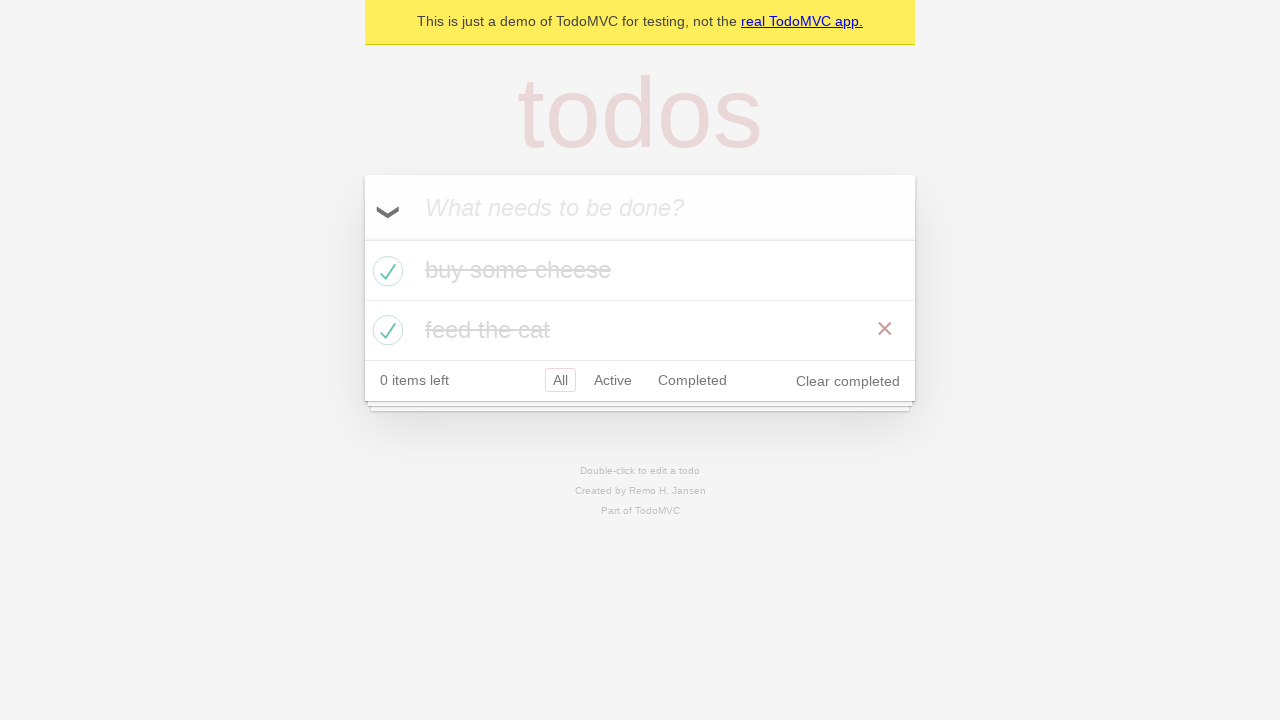